Tests different types of JavaScript alerts on demoqa.com including simple alert, timer alert, confirm alert, and prompt alert - clicking buttons to trigger each alert type and handling them appropriately (accept, dismiss, or enter text).

Starting URL: https://demoqa.com/alerts

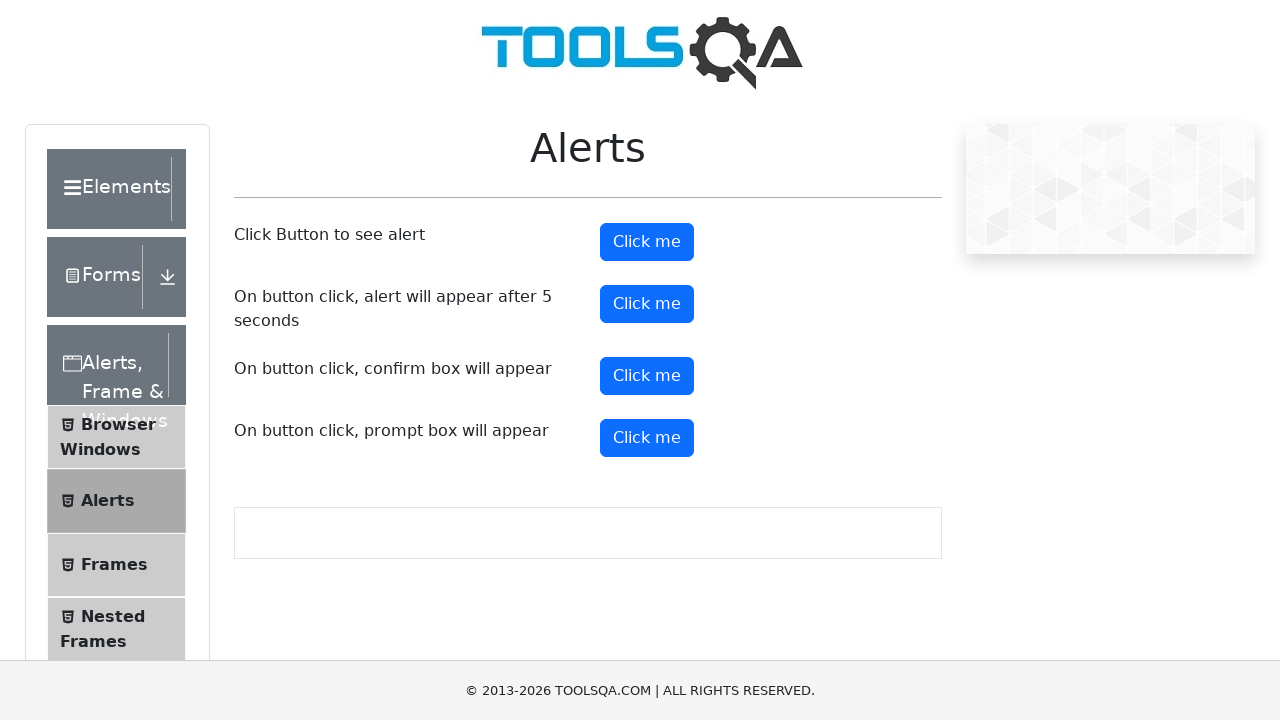

Clicked simple alert button at (647, 242) on #alertButton
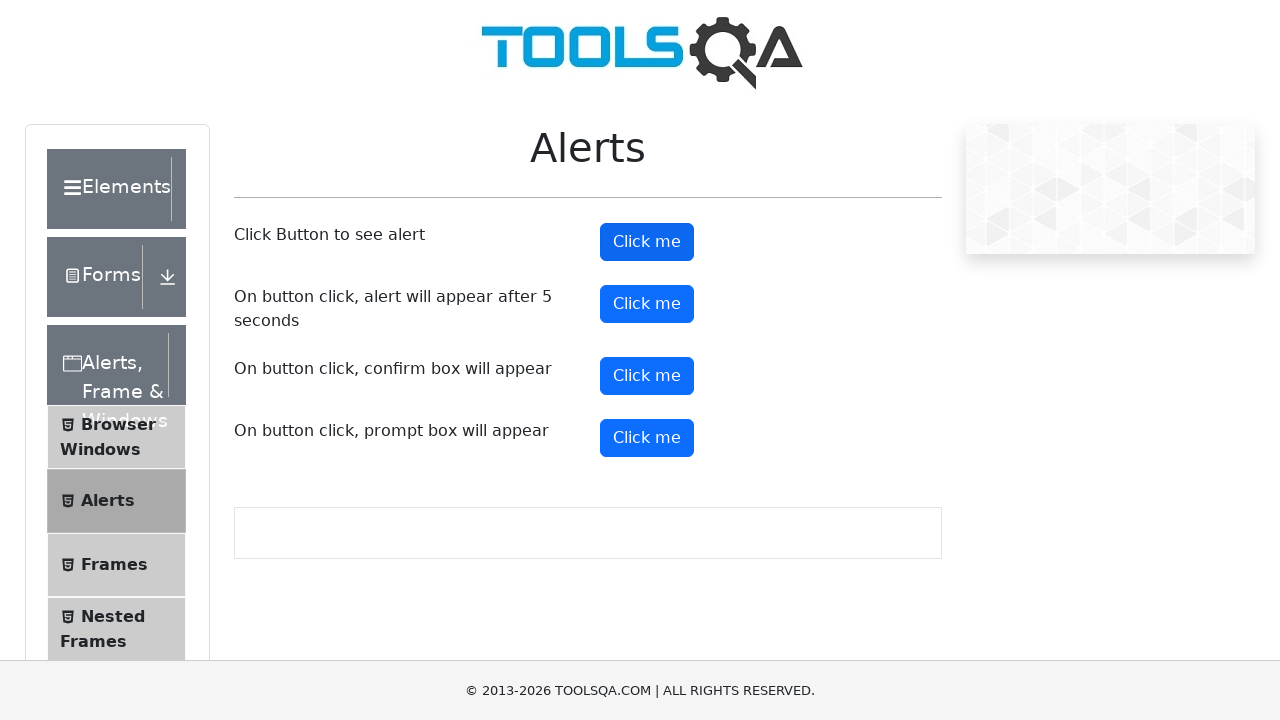

Set up dialog handler to accept simple alert
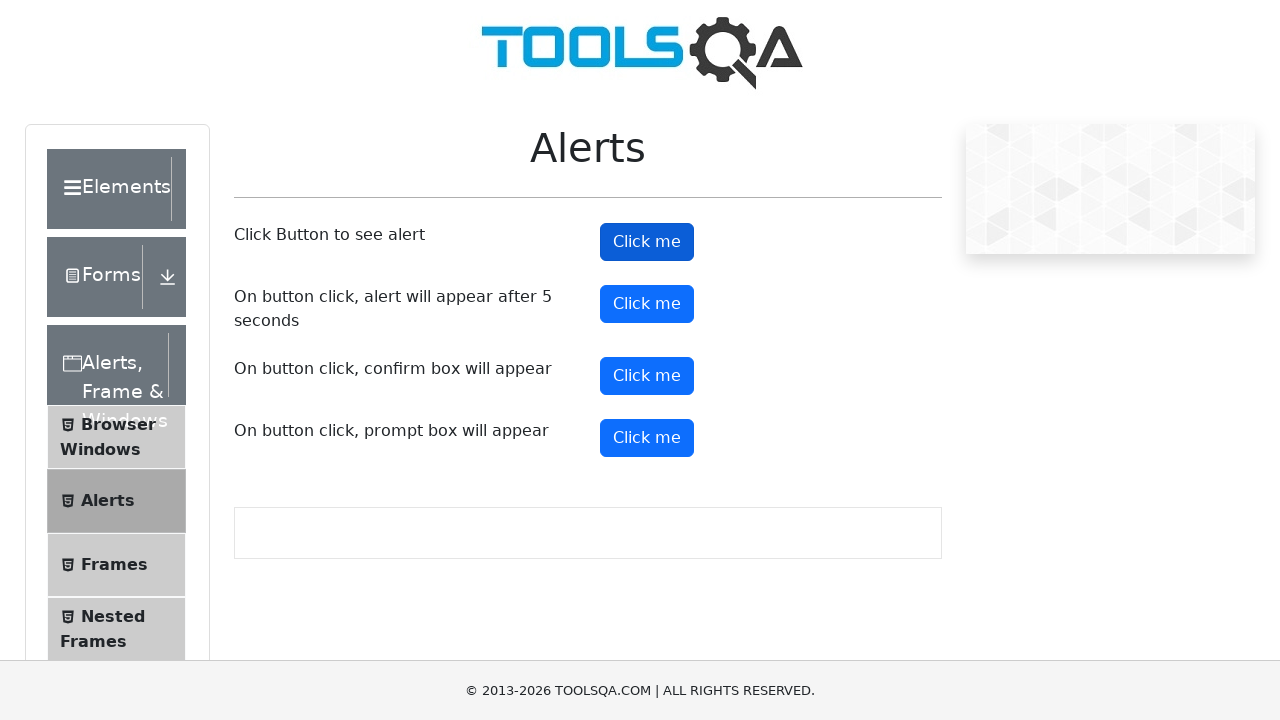

Waited for simple alert to be handled
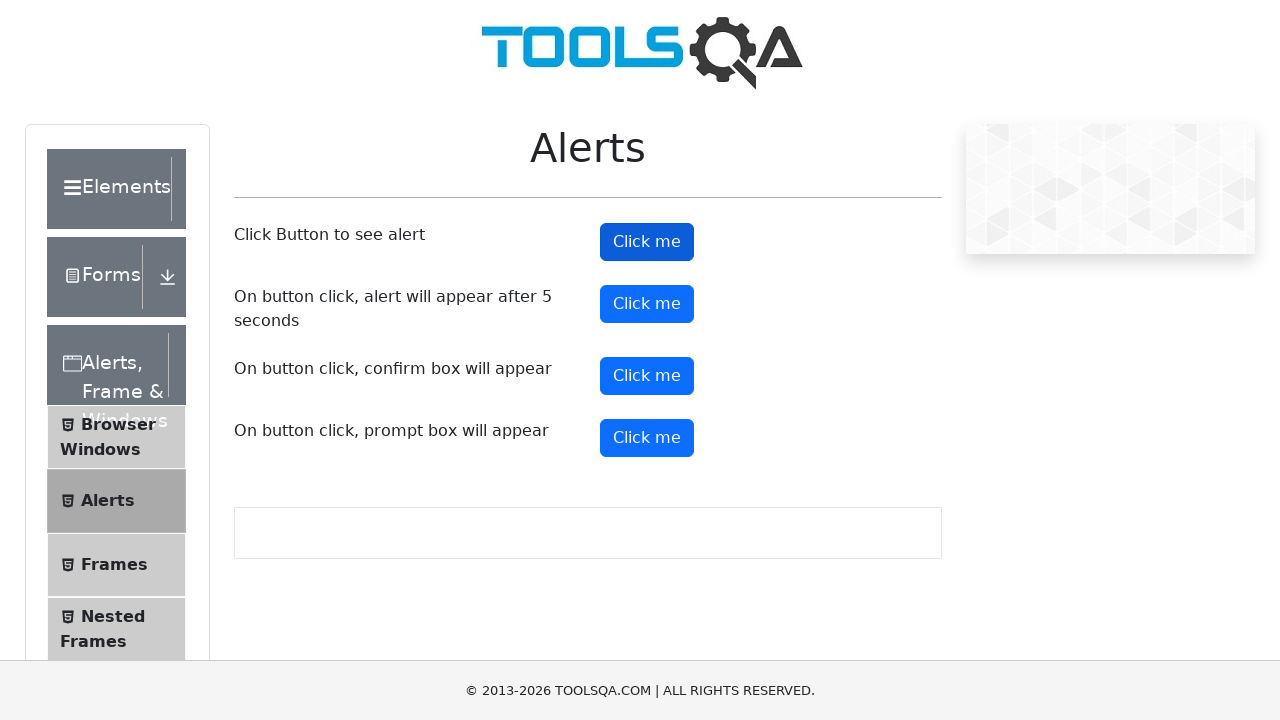

Set up dialog handler for timer alert
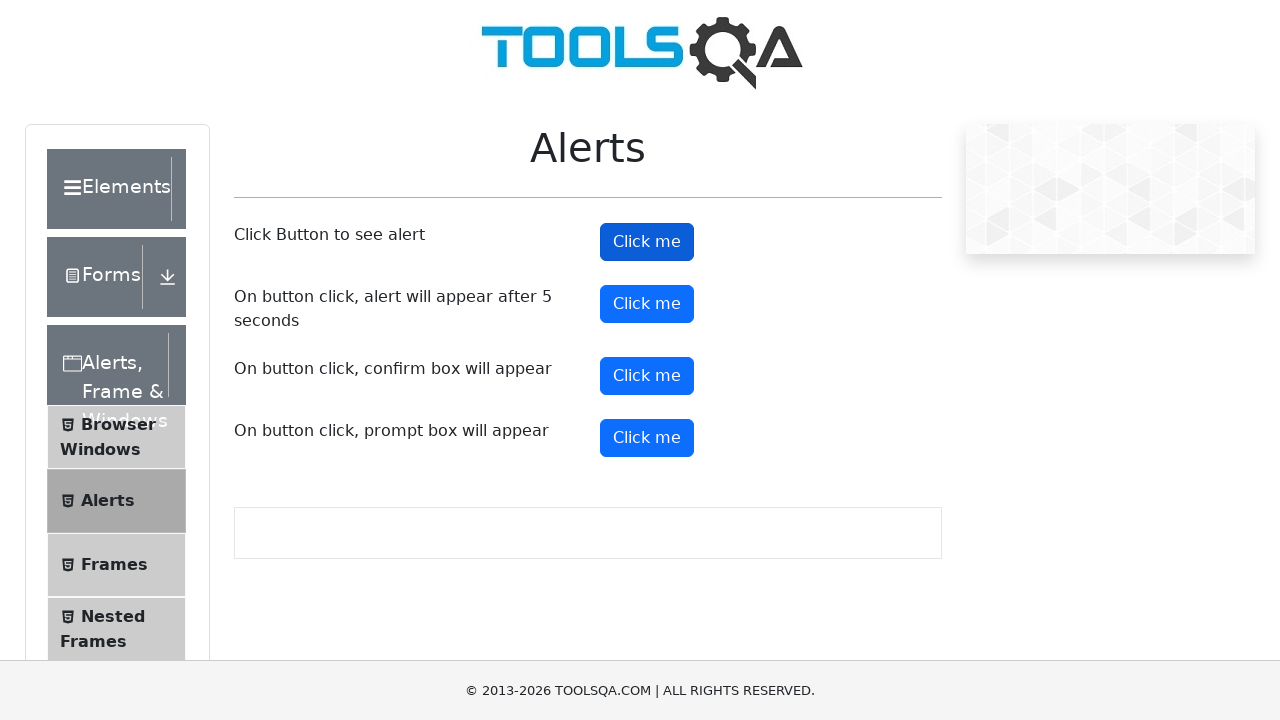

Clicked timer alert button at (647, 304) on #timerAlertButton
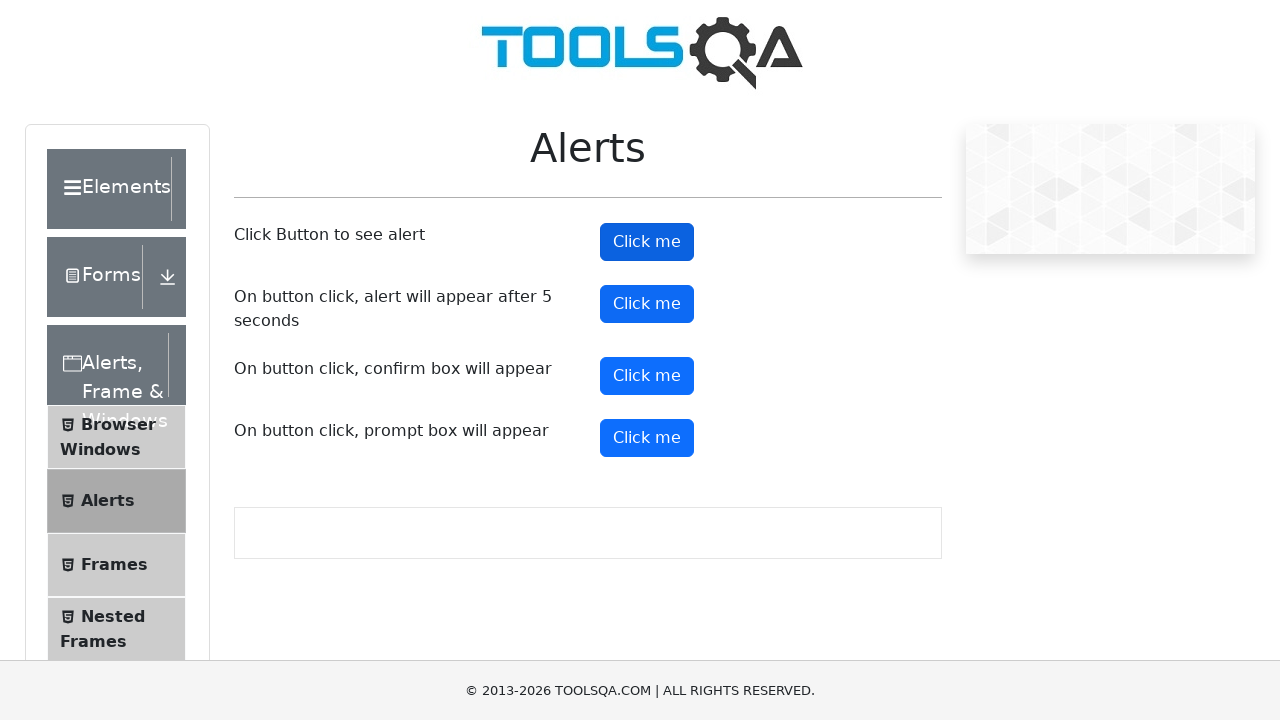

Waited for timer alert to appear and be accepted
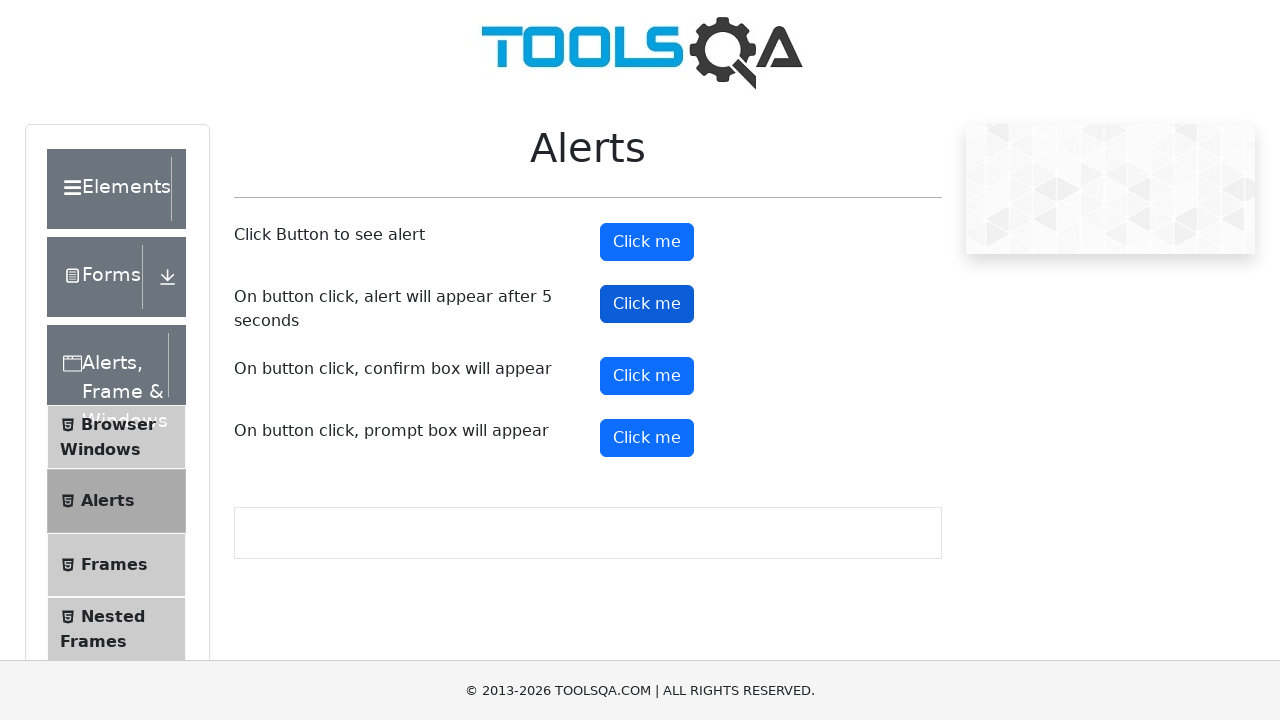

Set up dialog handler to dismiss confirm alert
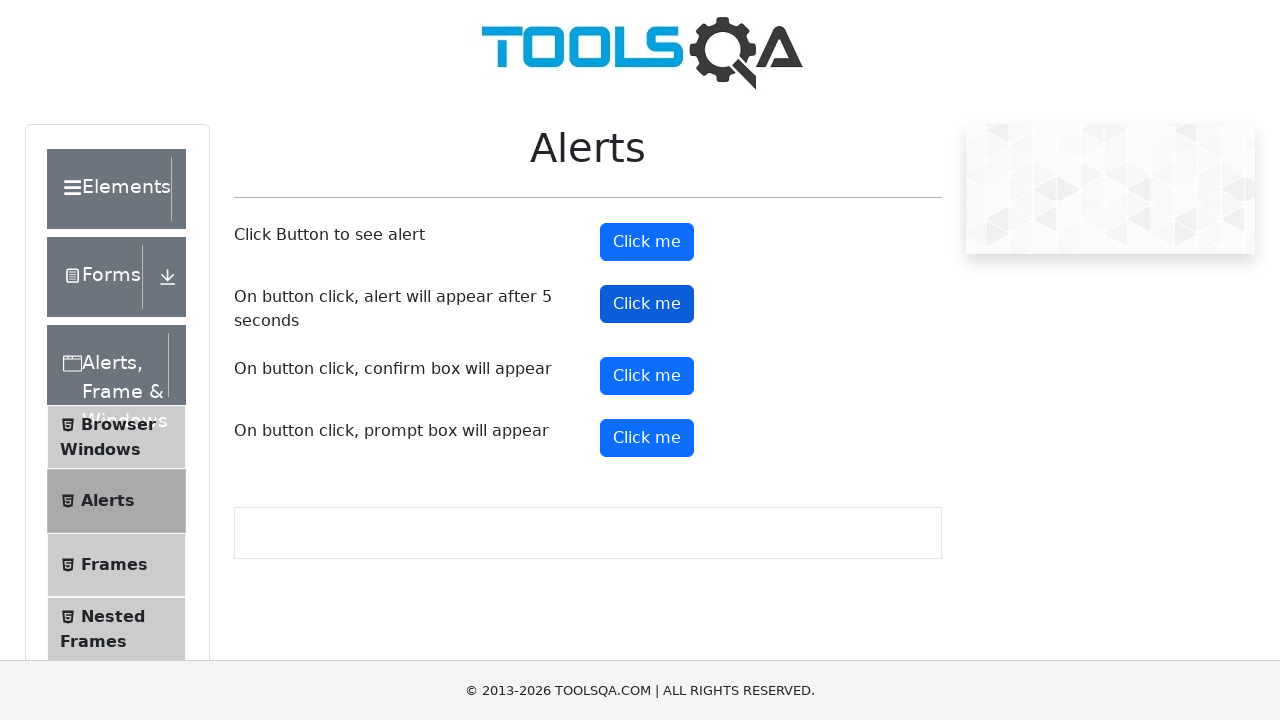

Clicked confirm alert button at (647, 376) on #confirmButton
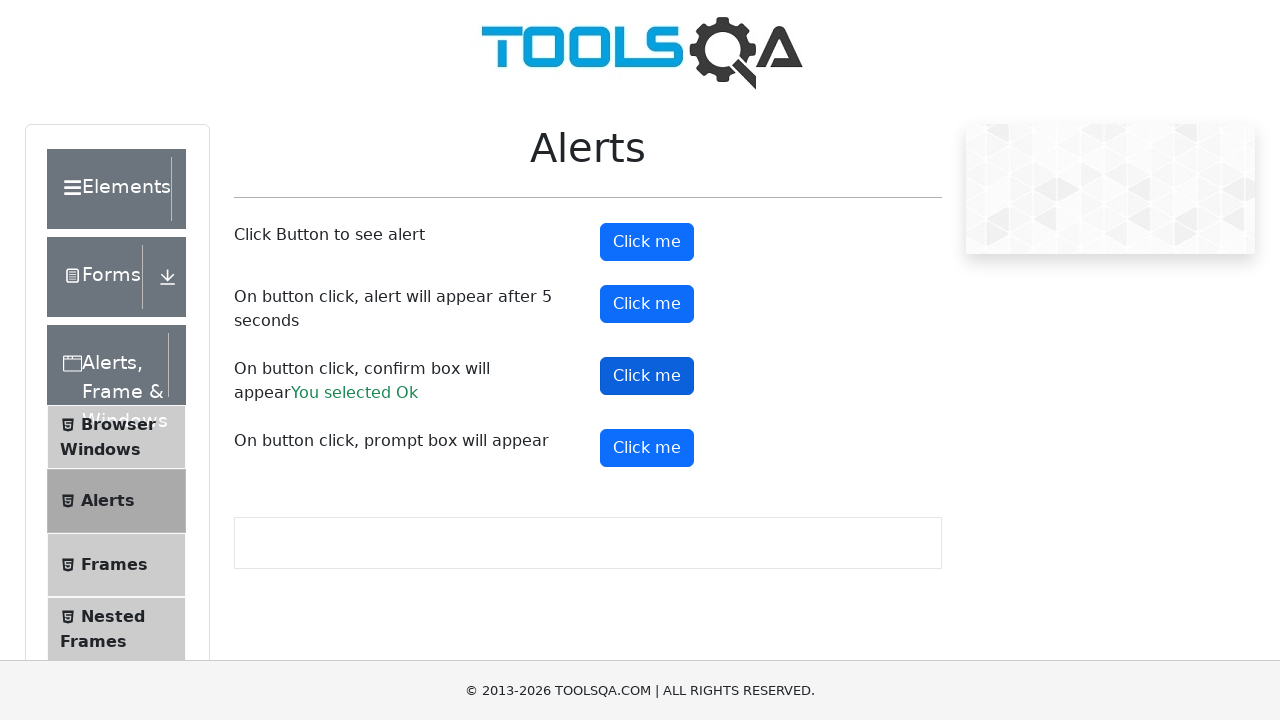

Waited for confirm alert to be dismissed
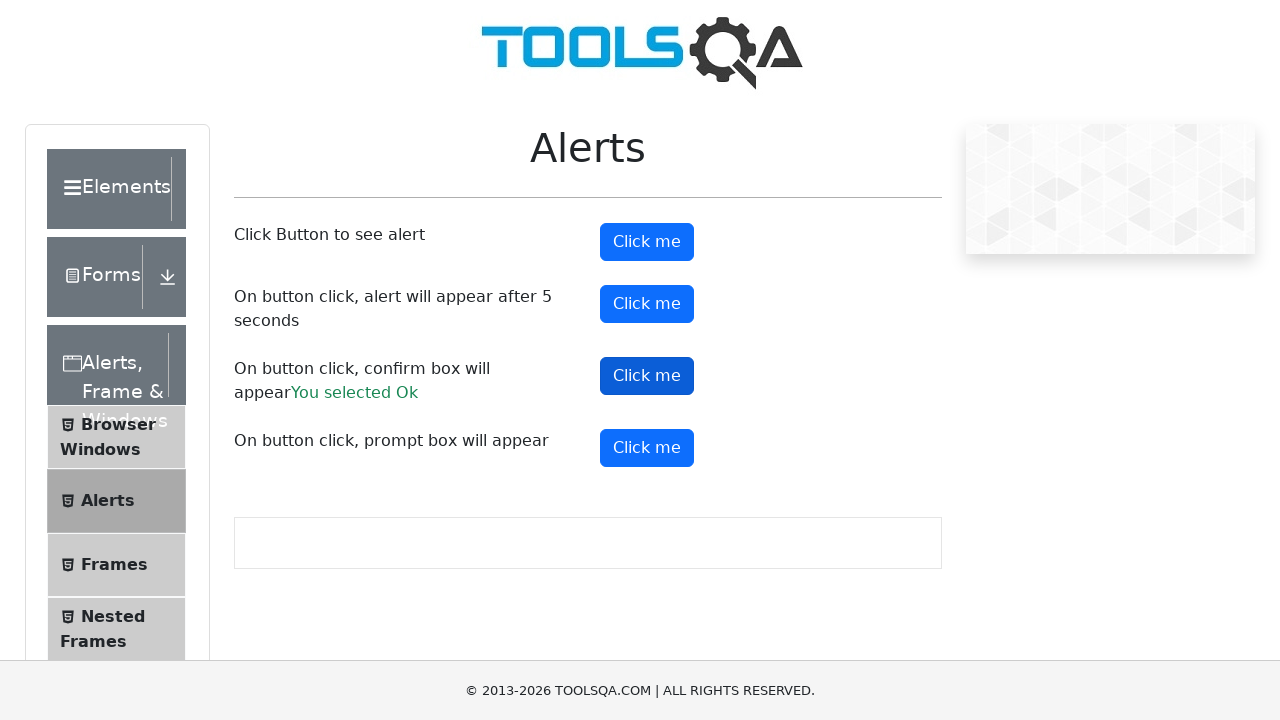

Set up dialog handler to enter text and accept prompt alert
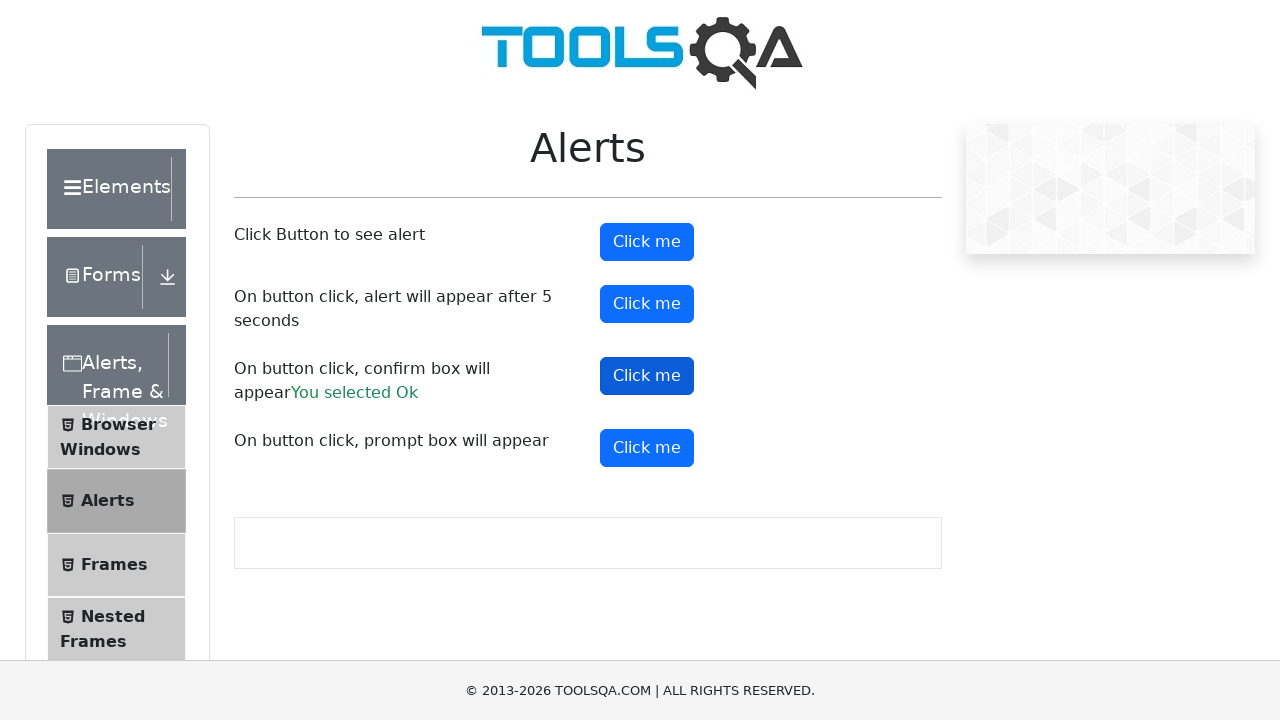

Clicked prompt alert button at (647, 448) on #promtButton
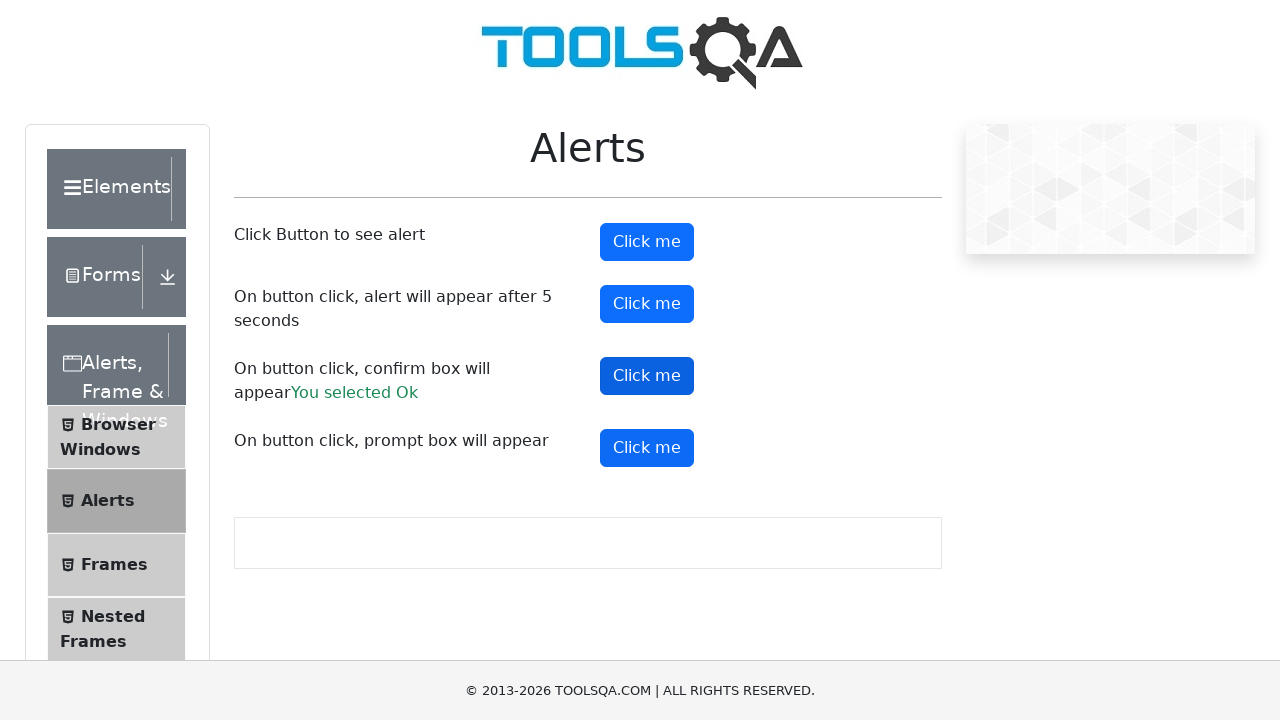

Waited for prompt alert to be handled with text input
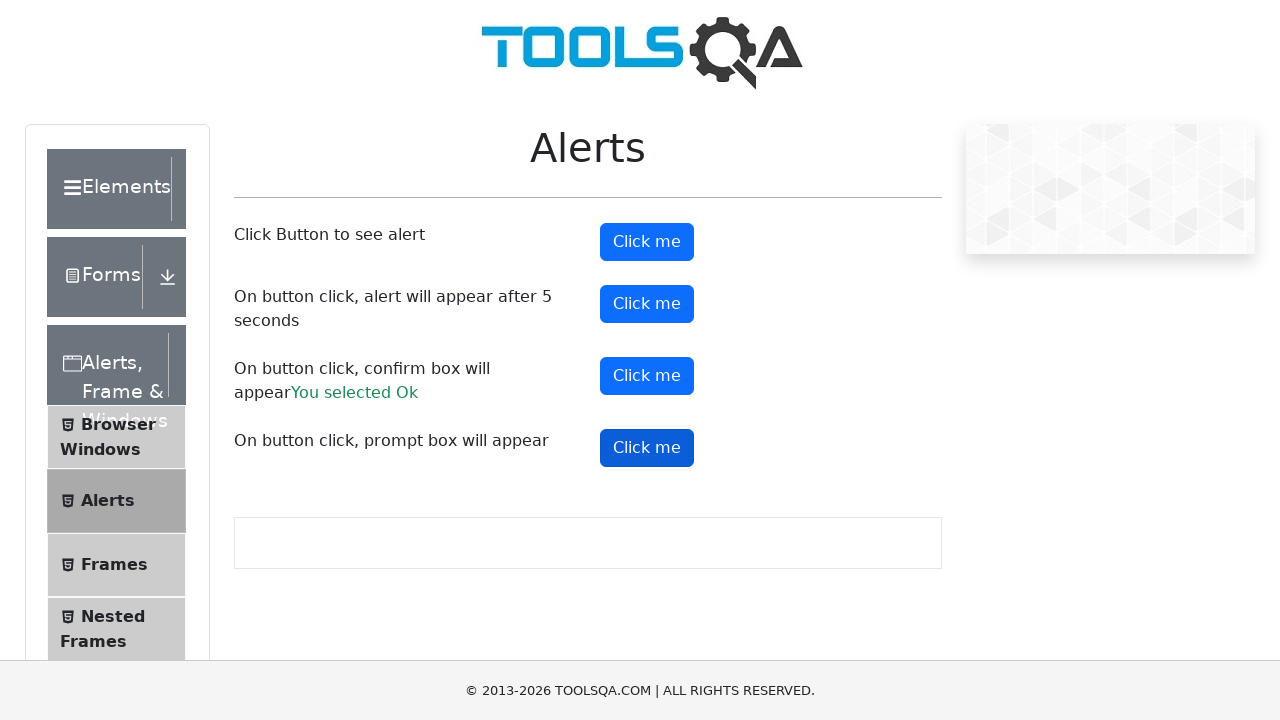

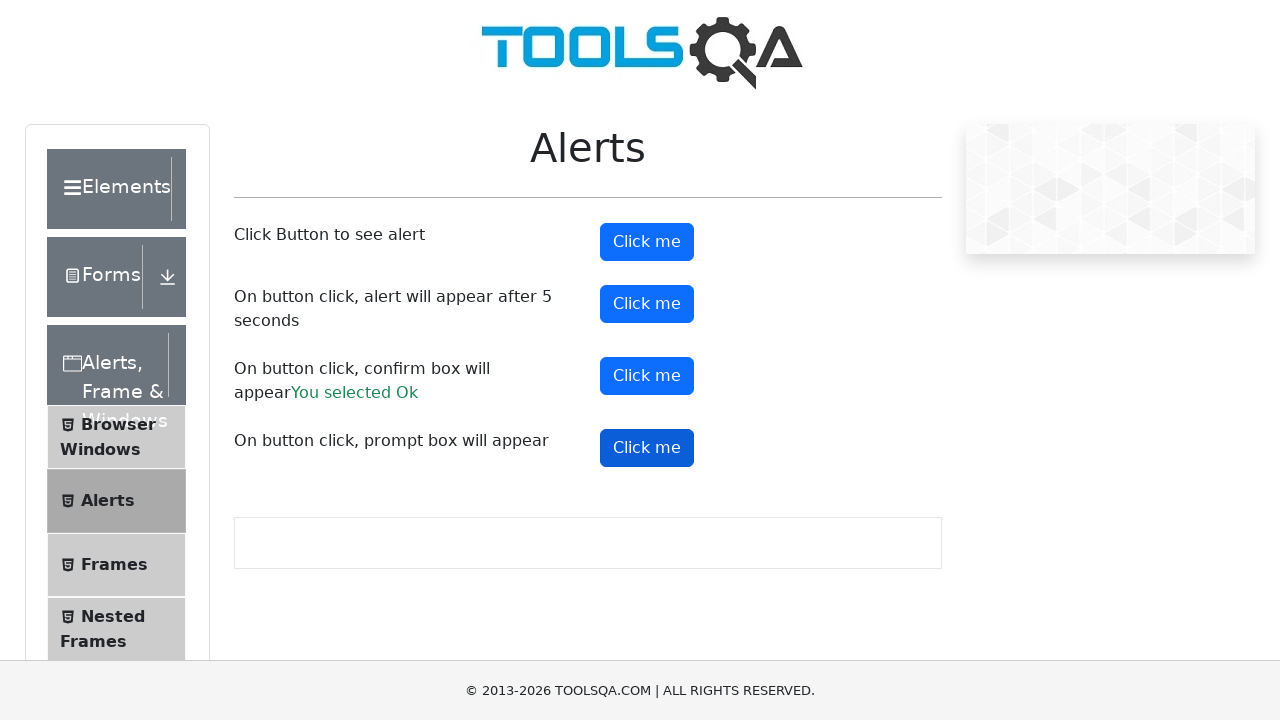